Opens a form page, navigates to a course listing in a new tab to extract course name, then returns to the original tab to fill the name field with the extracted course name

Starting URL: https://rahulshettyacademy.com/angularpractice/

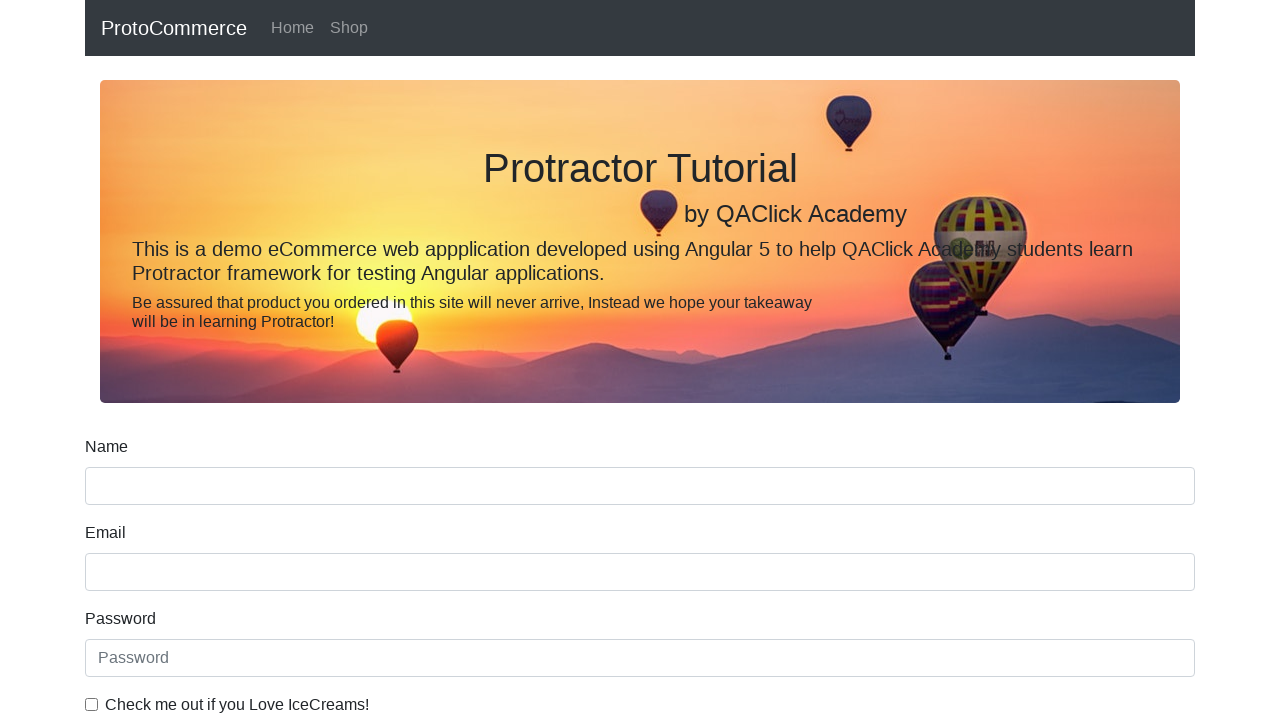

Opened a new browser tab
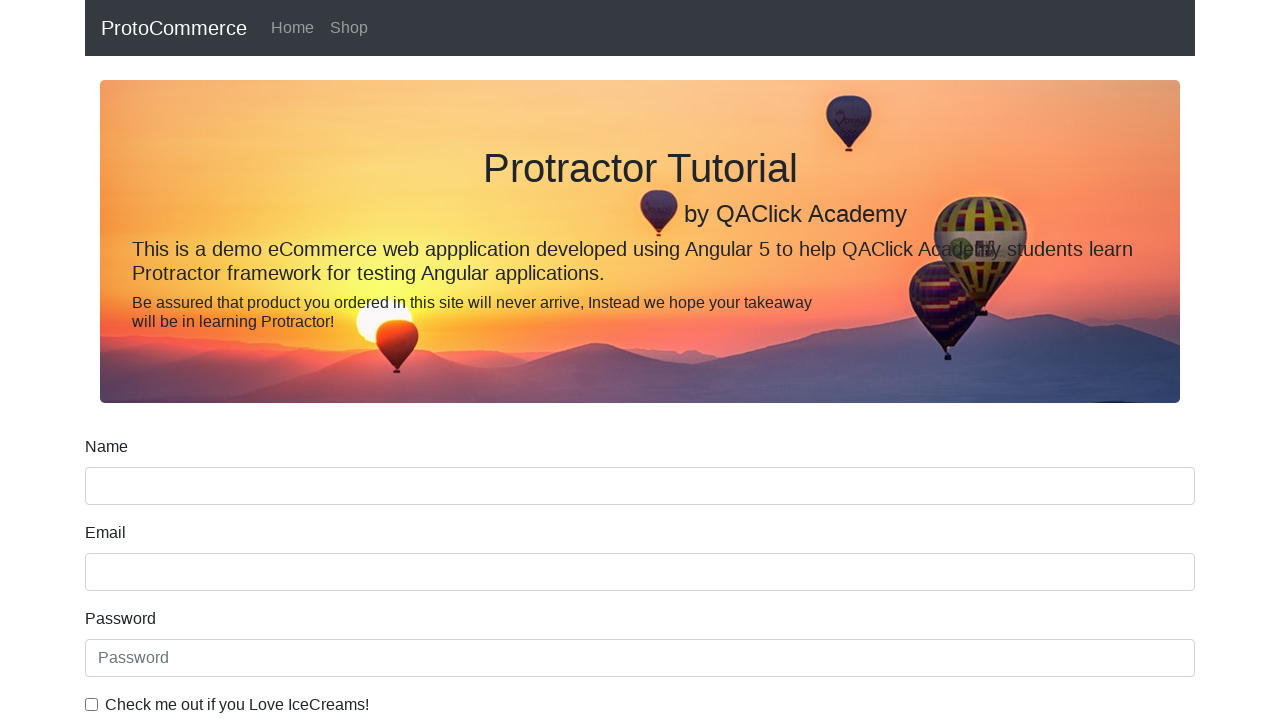

Navigated to course listing page in new tab
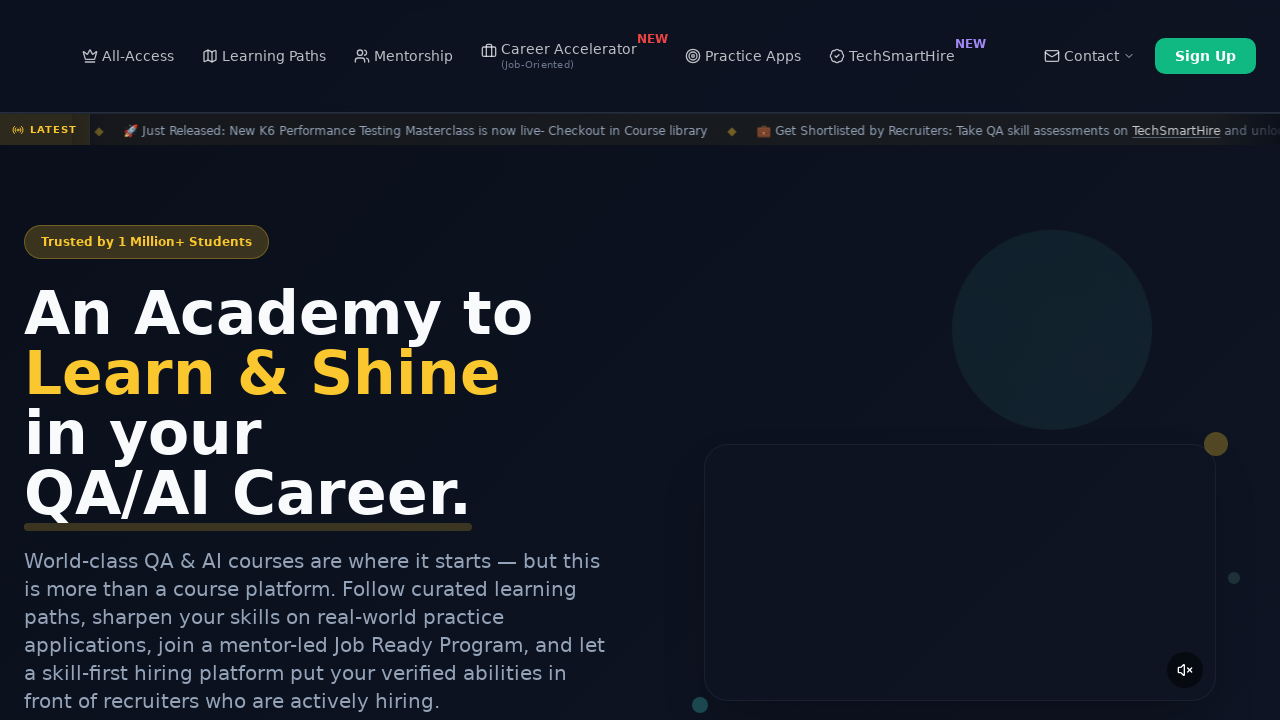

Located all course links on the page
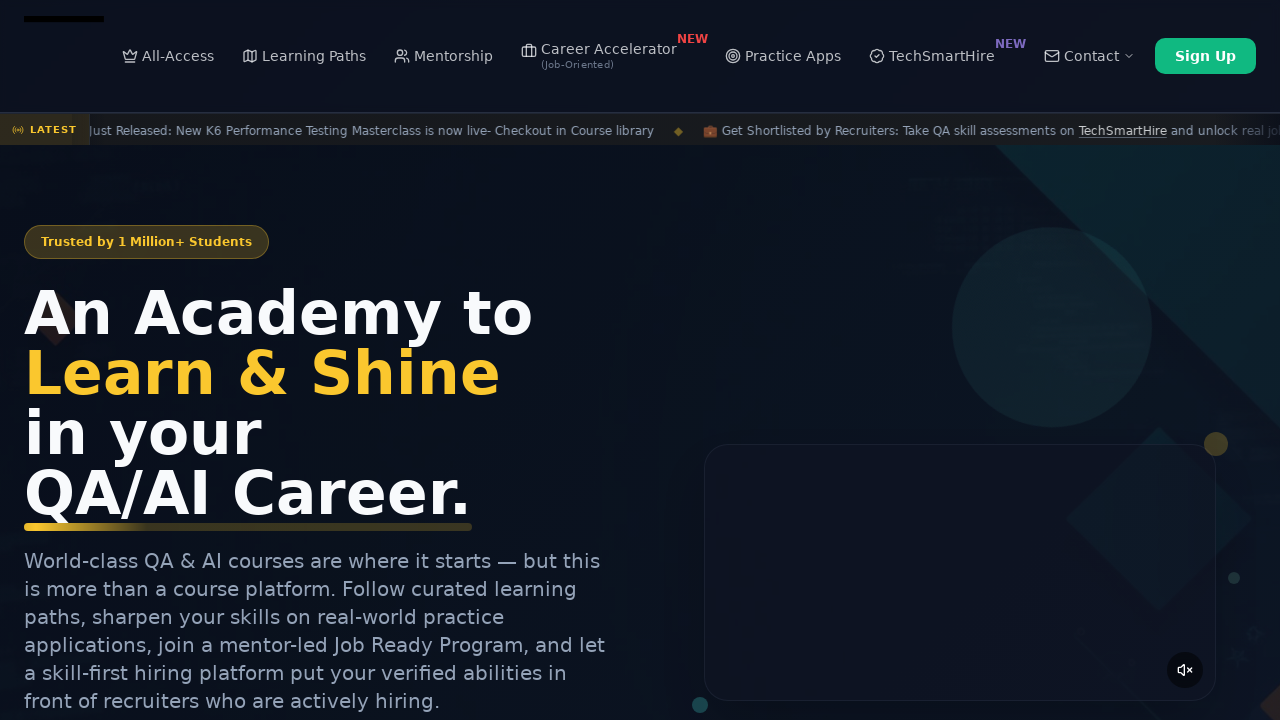

Extracted course name: Playwright Testing
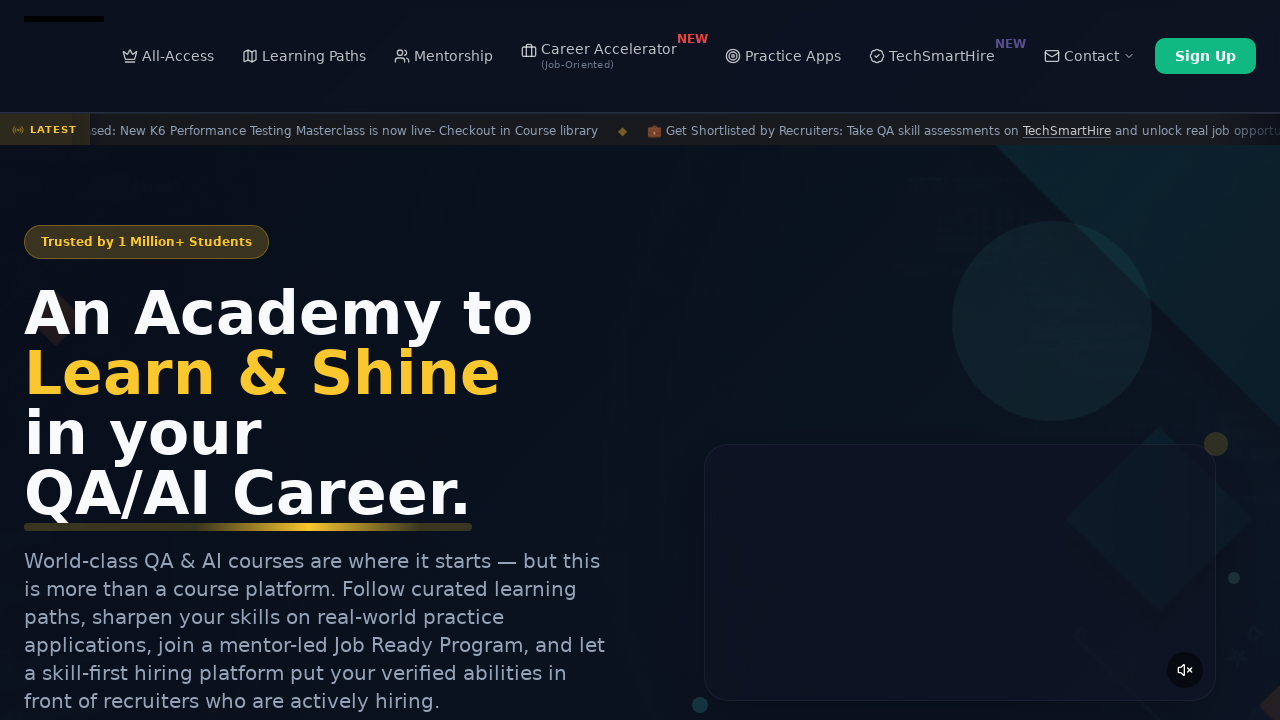

Closed the course listing tab
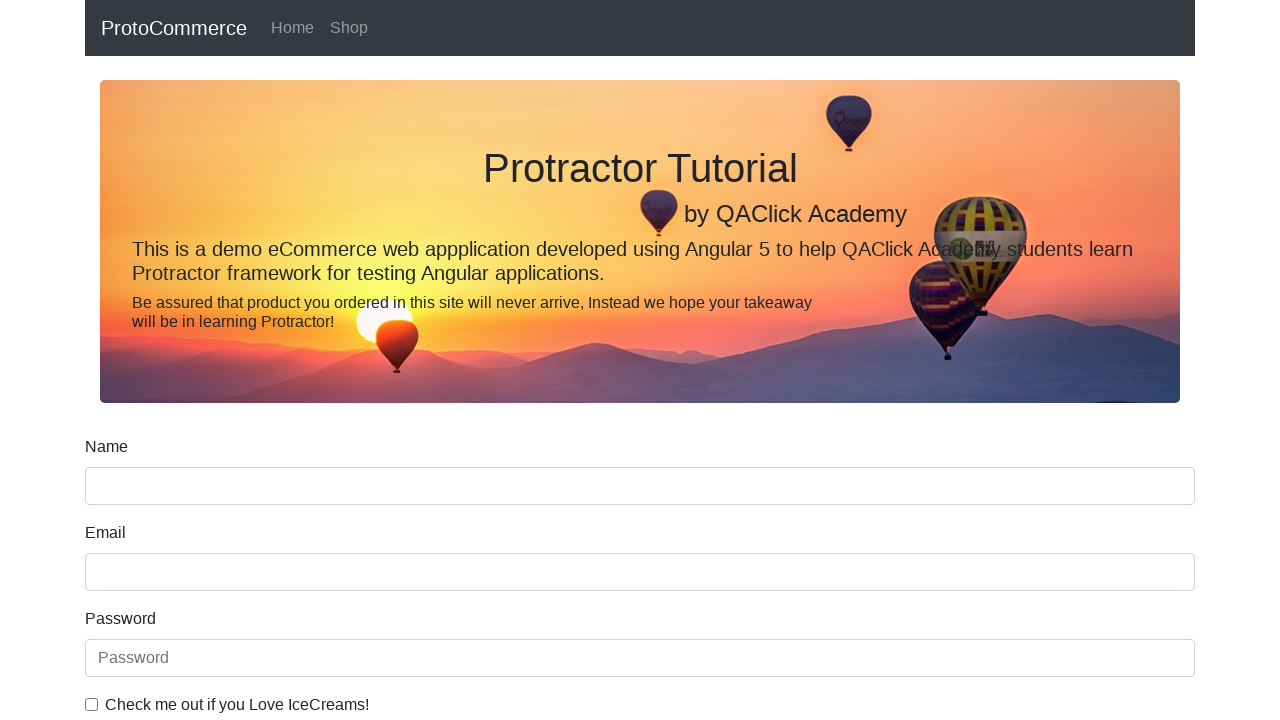

Filled name field with extracted course name: Playwright Testing on //div[@class='form-group']//input[@name='name']
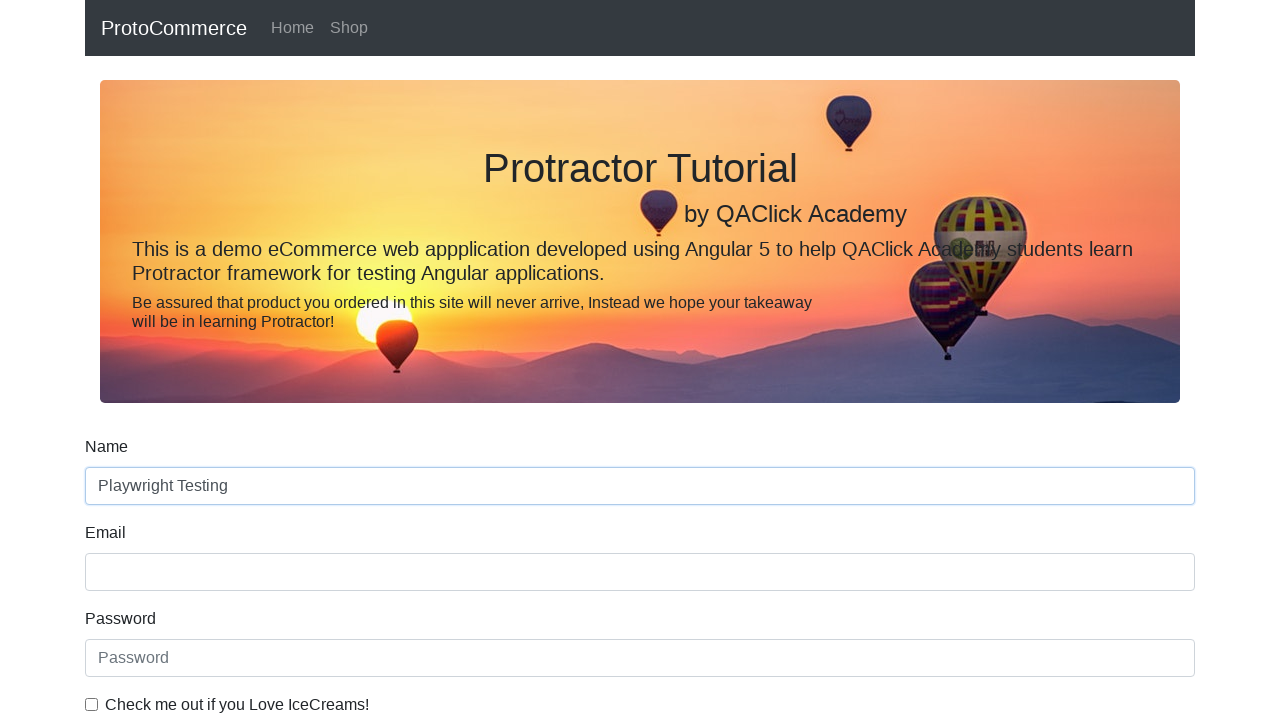

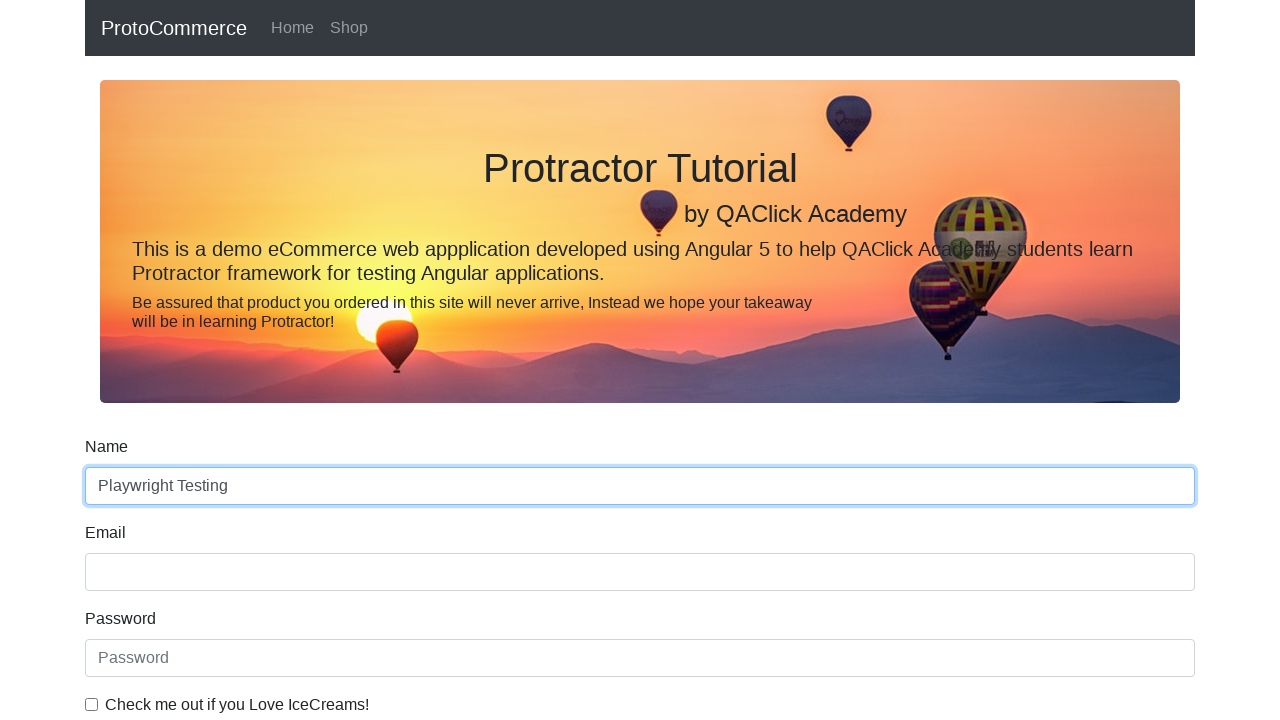